Tests unmarking items as complete by unchecking their checkboxes.

Starting URL: https://demo.playwright.dev/todomvc

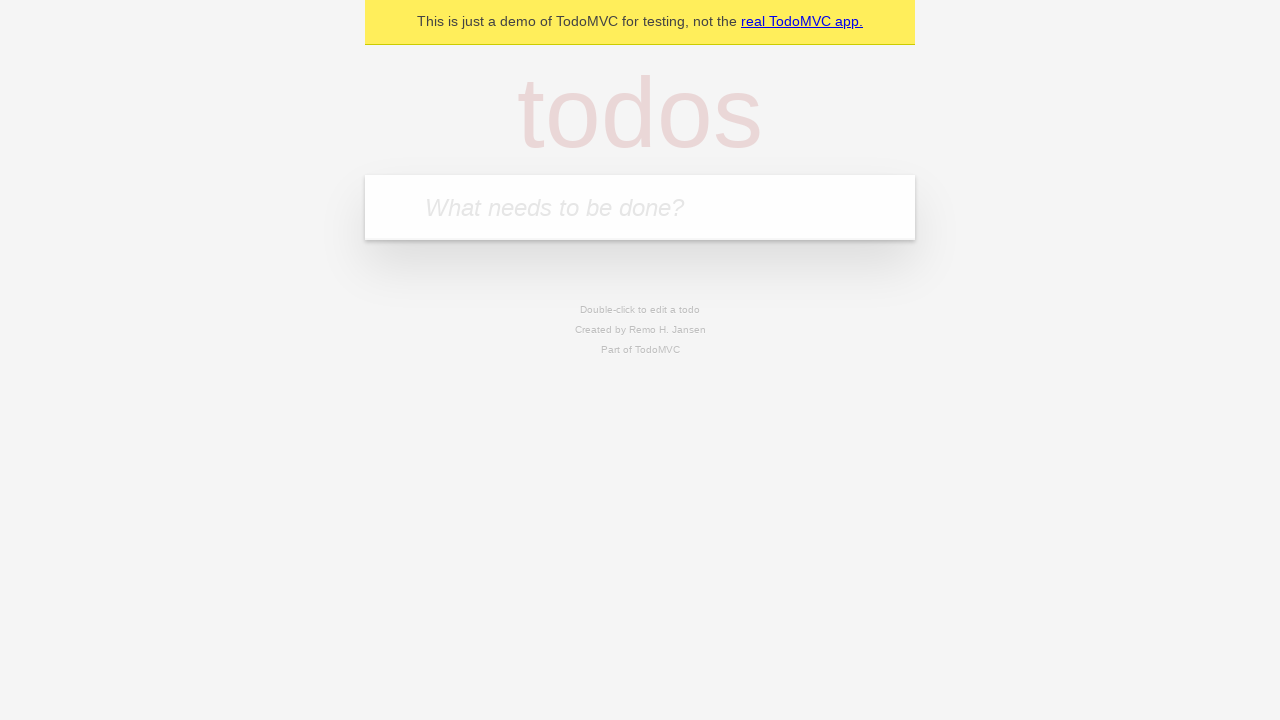

Filled input field with 'buy some cheese' on internal:attr=[placeholder="What needs to be done?"i]
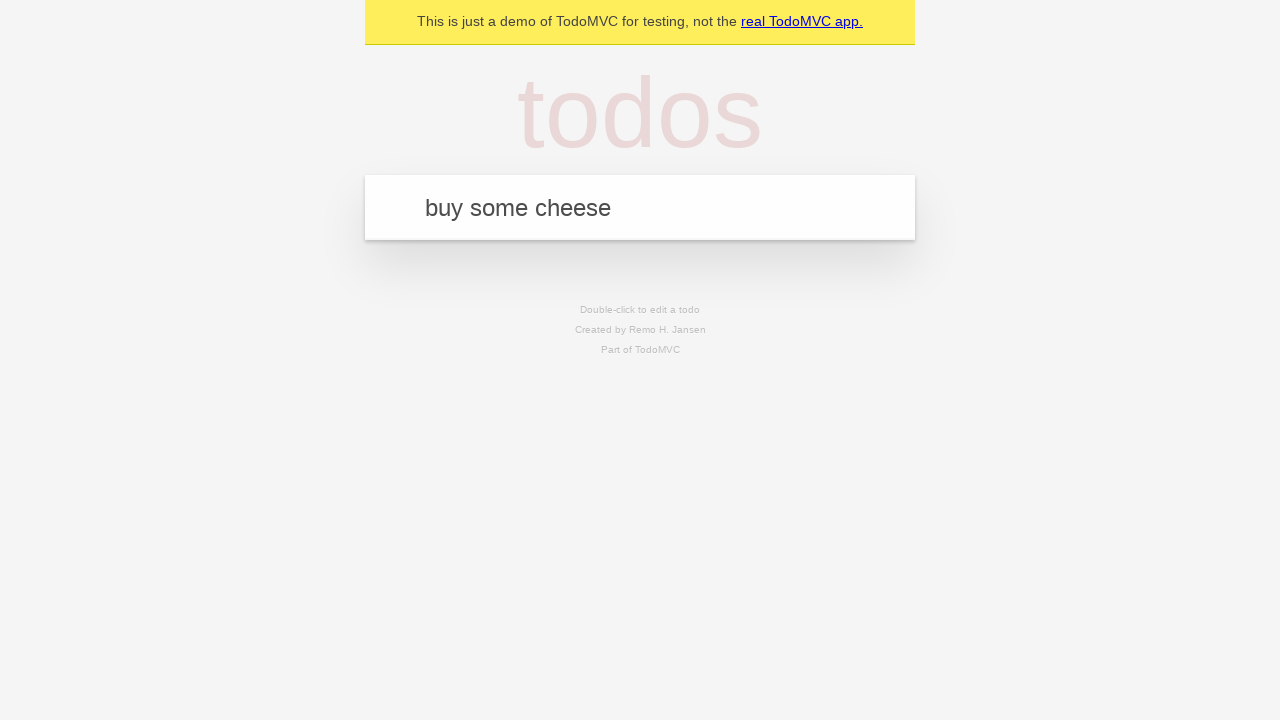

Pressed Enter to create first todo item on internal:attr=[placeholder="What needs to be done?"i]
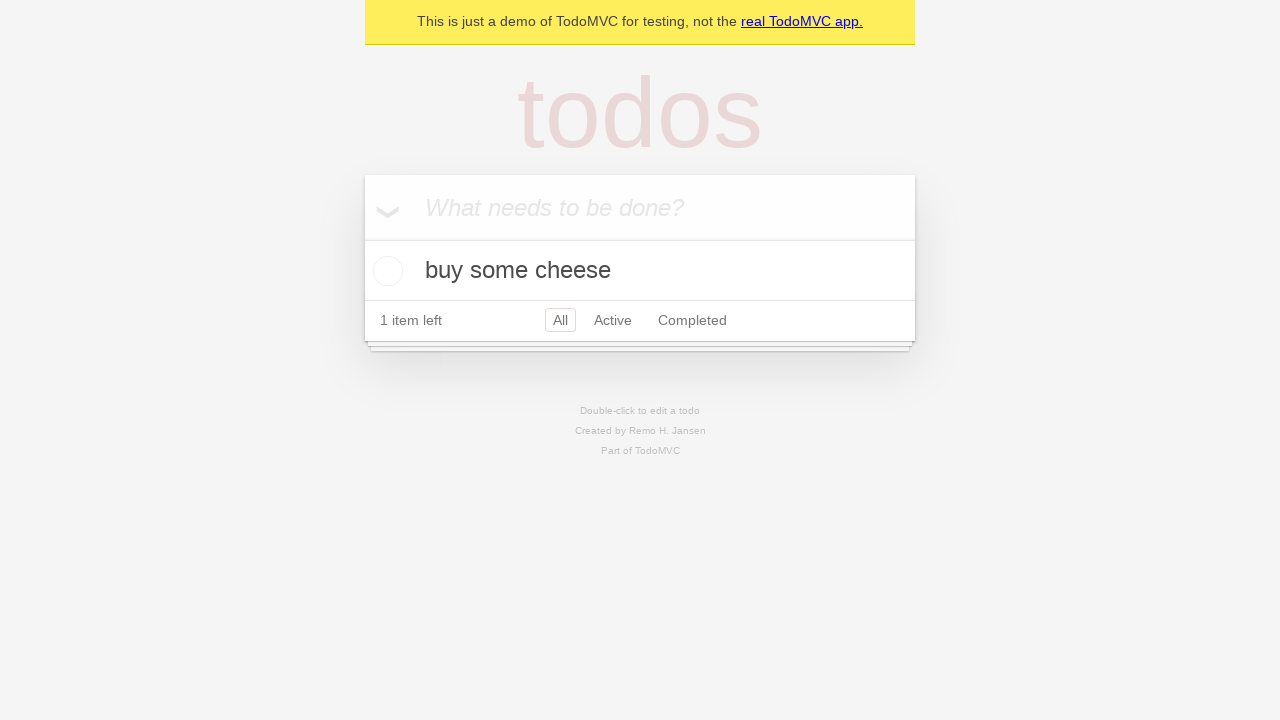

Filled input field with 'feed the cat' on internal:attr=[placeholder="What needs to be done?"i]
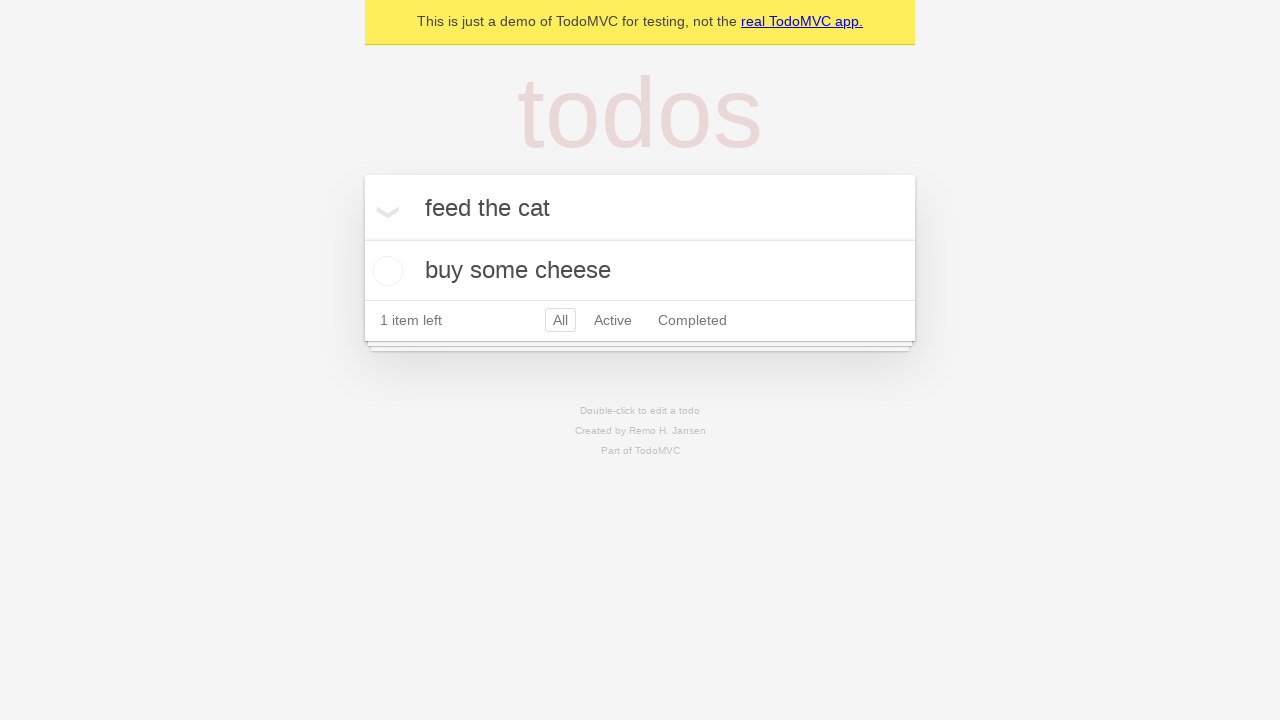

Pressed Enter to create second todo item on internal:attr=[placeholder="What needs to be done?"i]
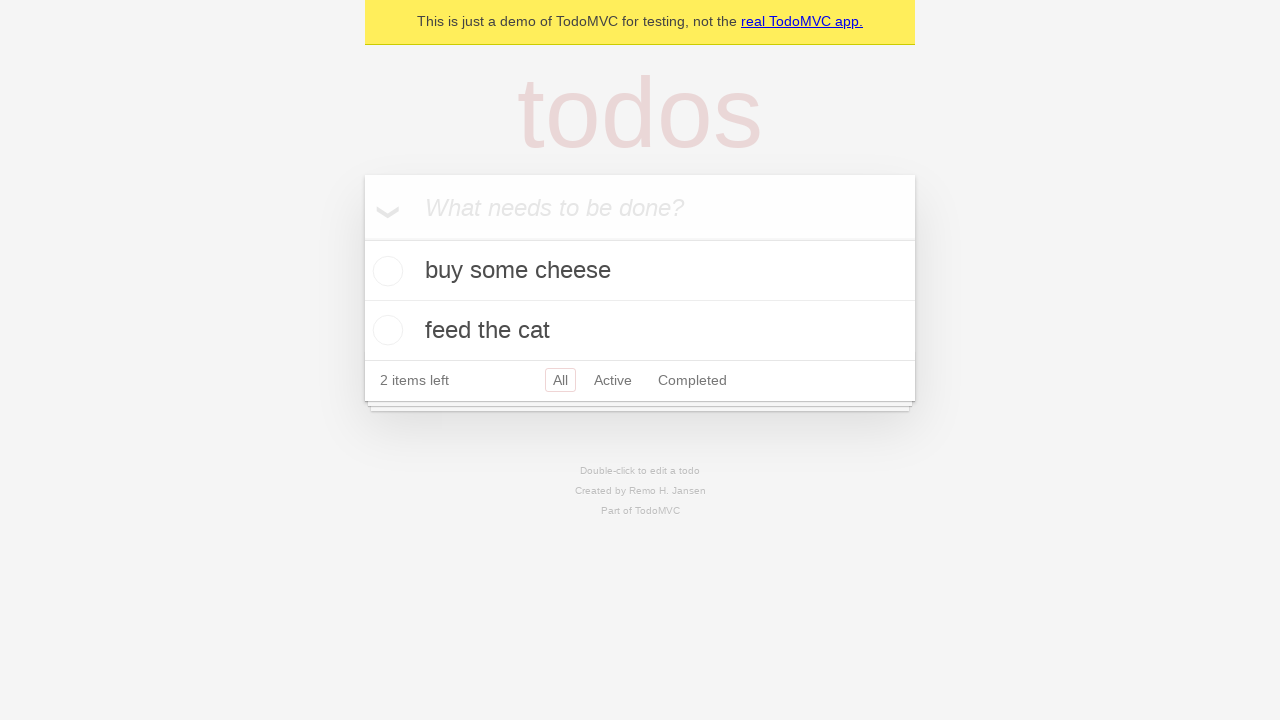

Waited for both todo items to appear in the DOM
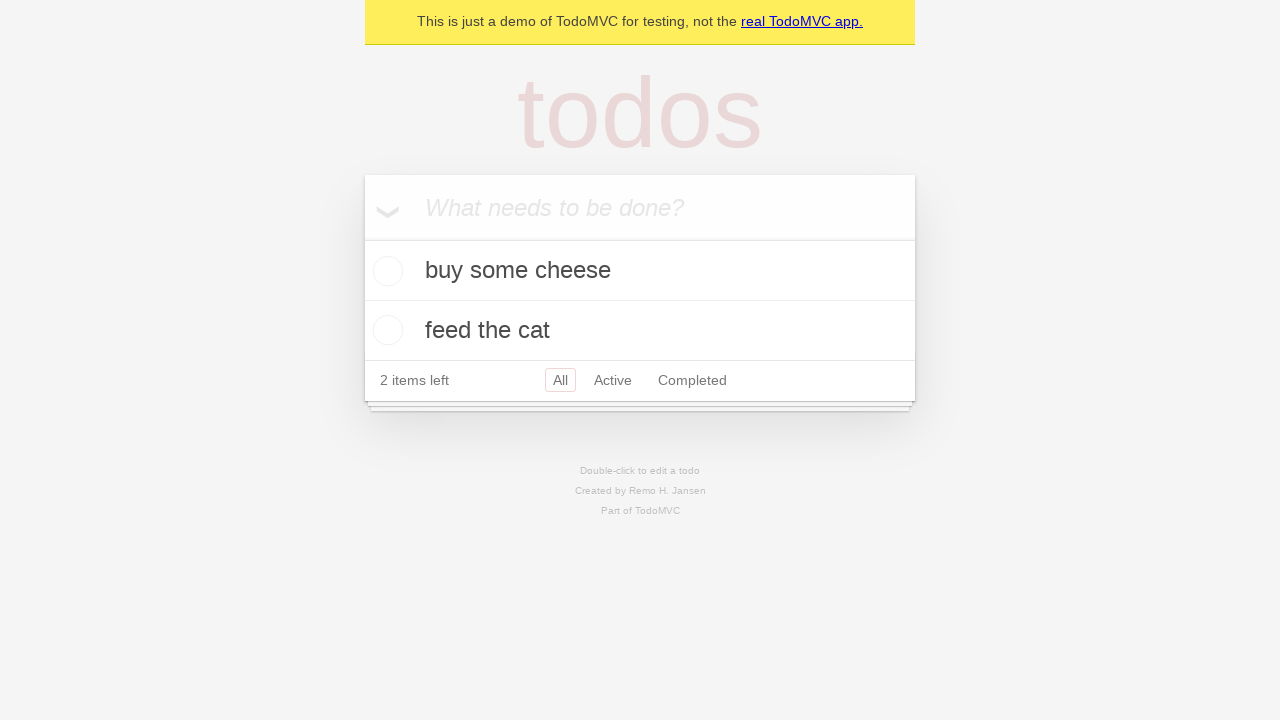

Checked the checkbox for the first todo item at (385, 271) on internal:testid=[data-testid="todo-item"s] >> nth=0 >> internal:role=checkbox
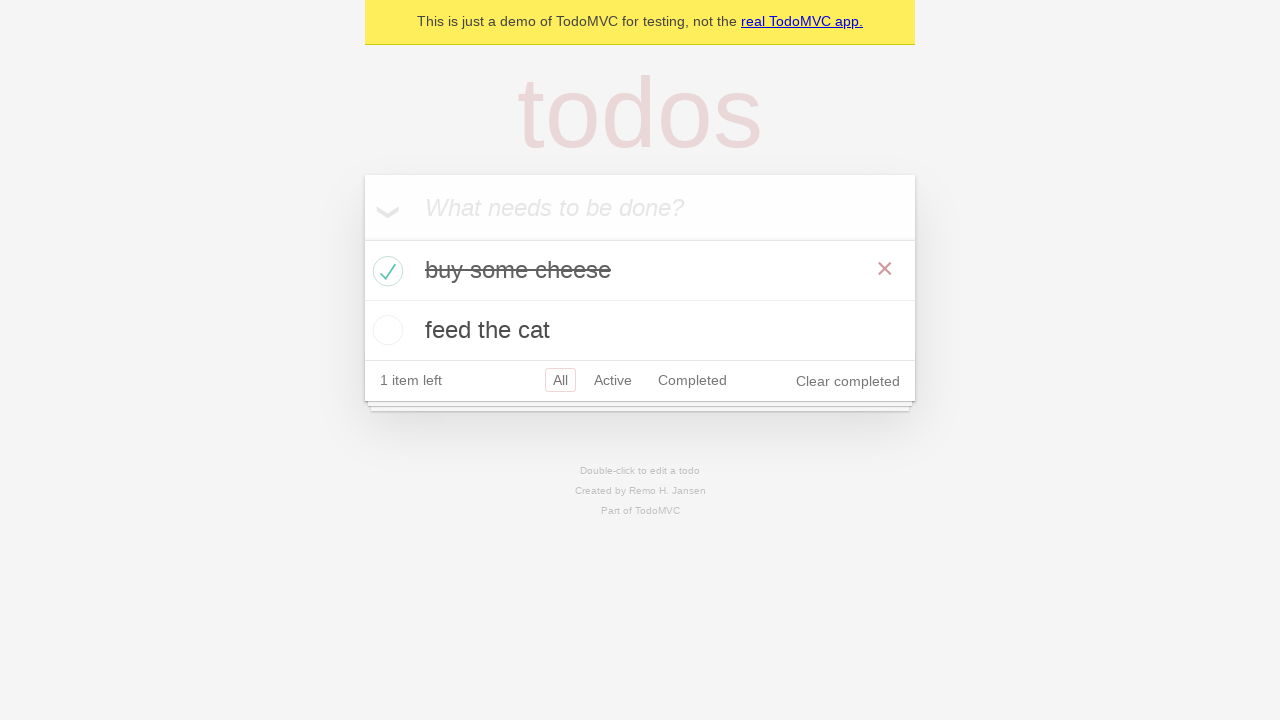

Unchecked the checkbox for the first todo item to mark it as incomplete at (385, 271) on internal:testid=[data-testid="todo-item"s] >> nth=0 >> internal:role=checkbox
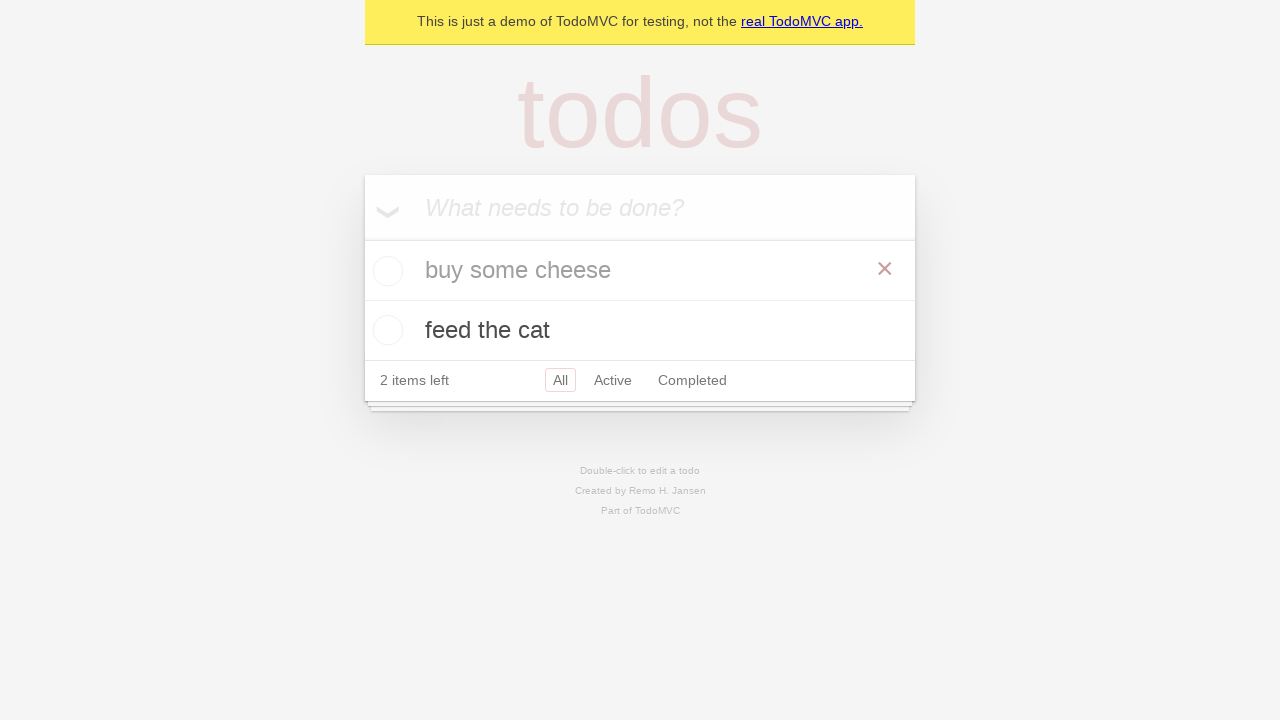

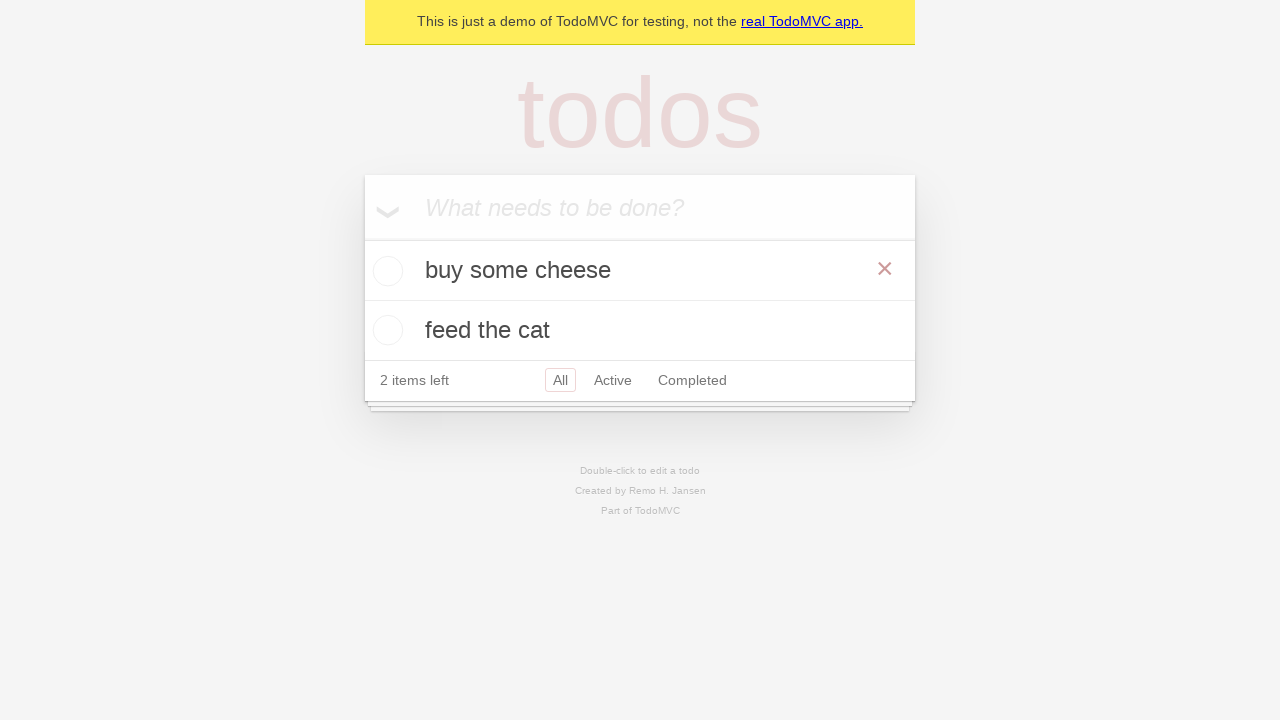